Solves a math problem by extracting a value from an element attribute, calculating the result, filling the answer, selecting checkbox and radio button, then submitting the form

Starting URL: http://suninjuly.github.io/get_attribute.html

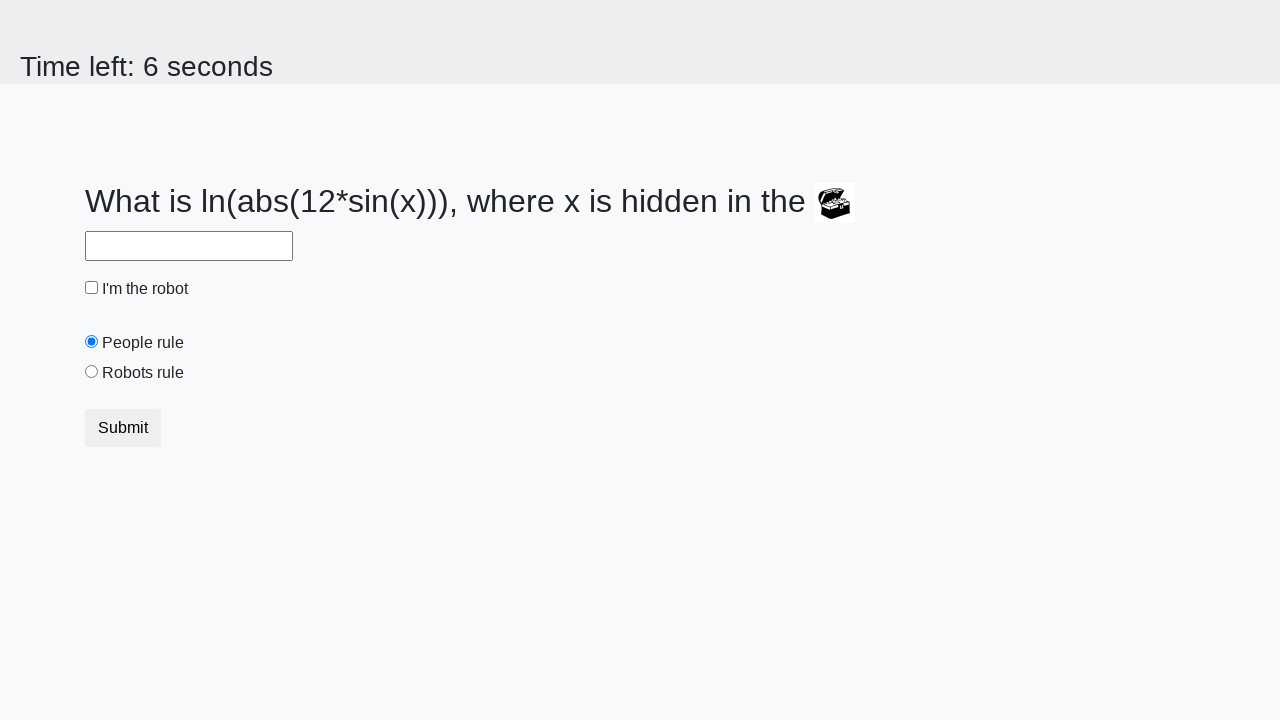

Retrieved x value from treasure element attribute
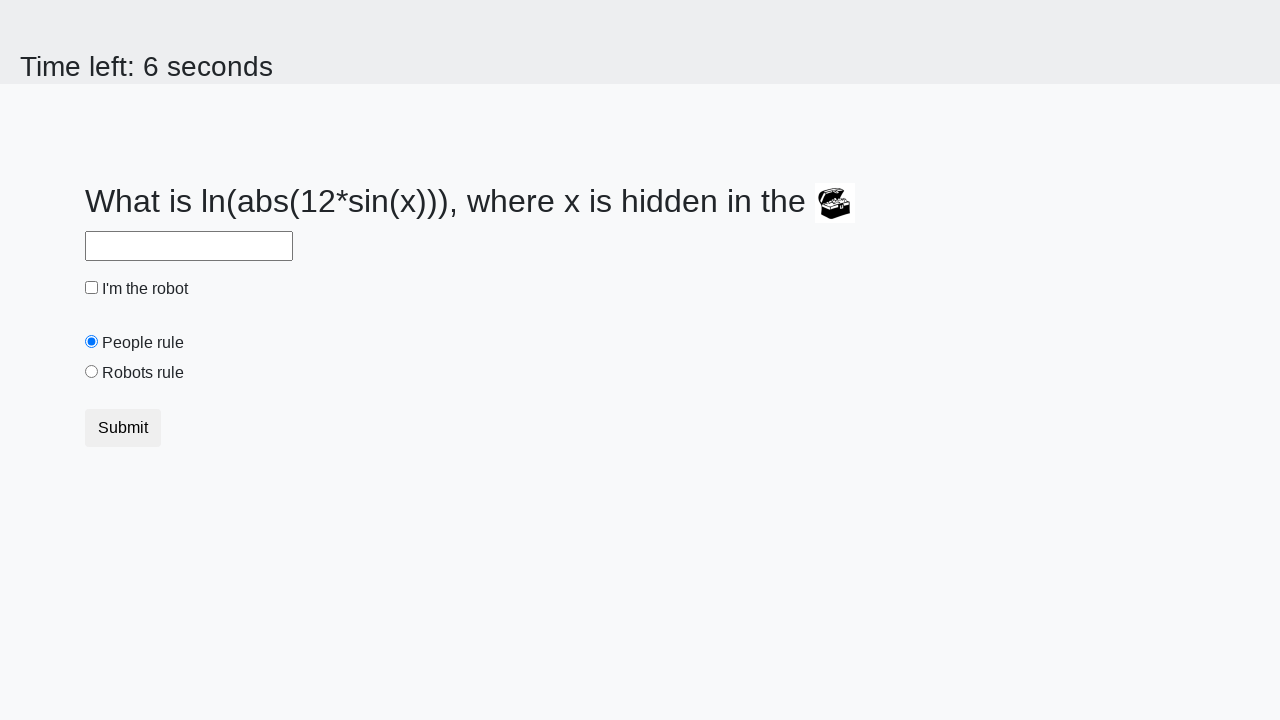

Calculated math result from x value
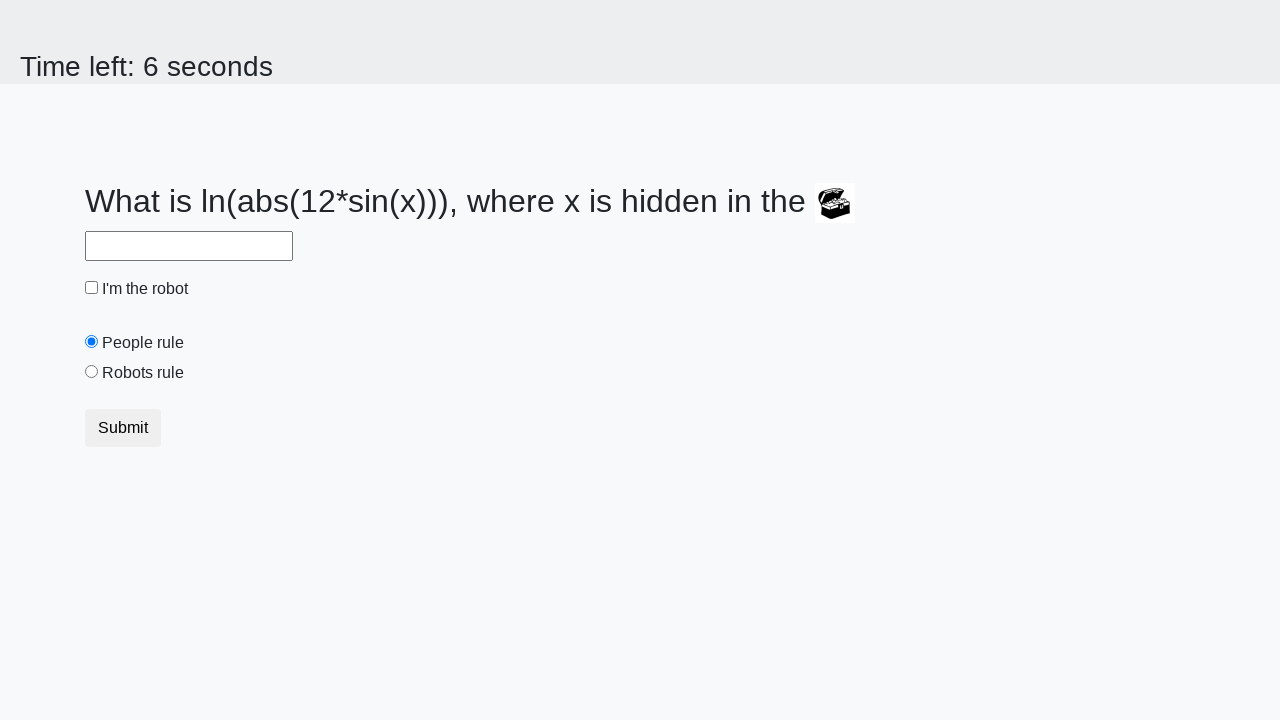

Filled answer field with calculated result on #answer
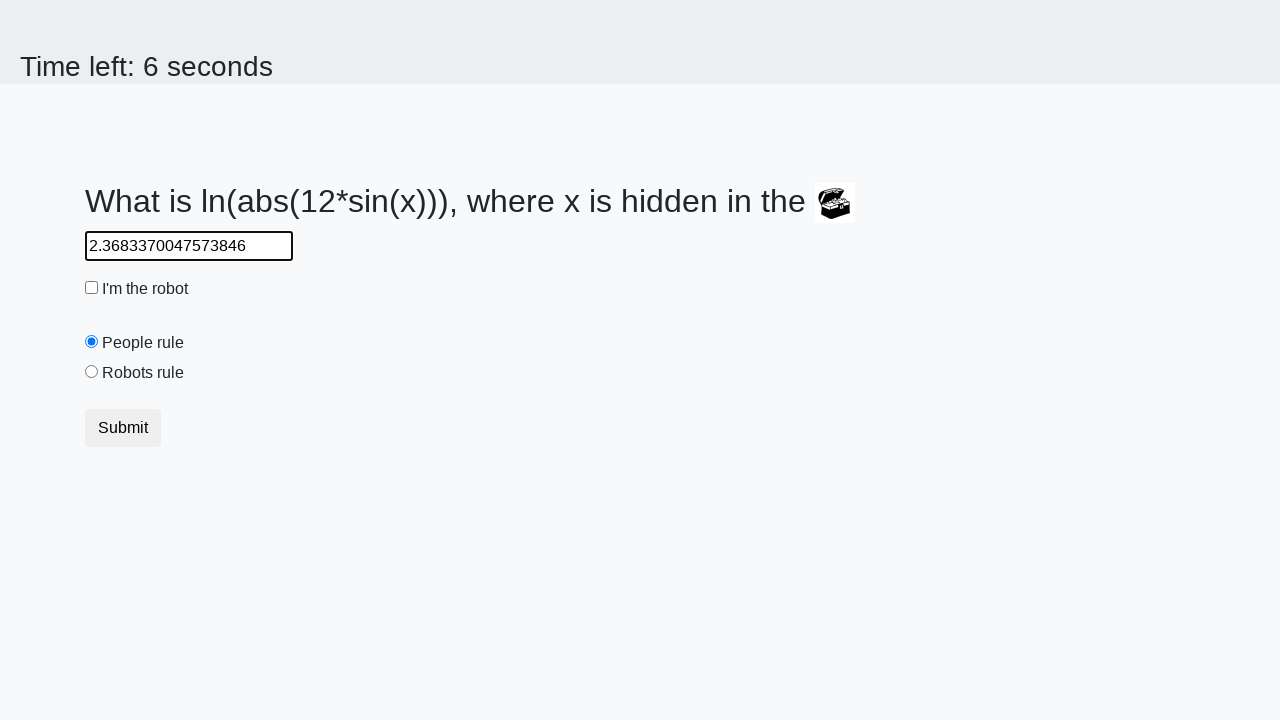

Checked the robot checkbox at (92, 288) on #robotCheckbox
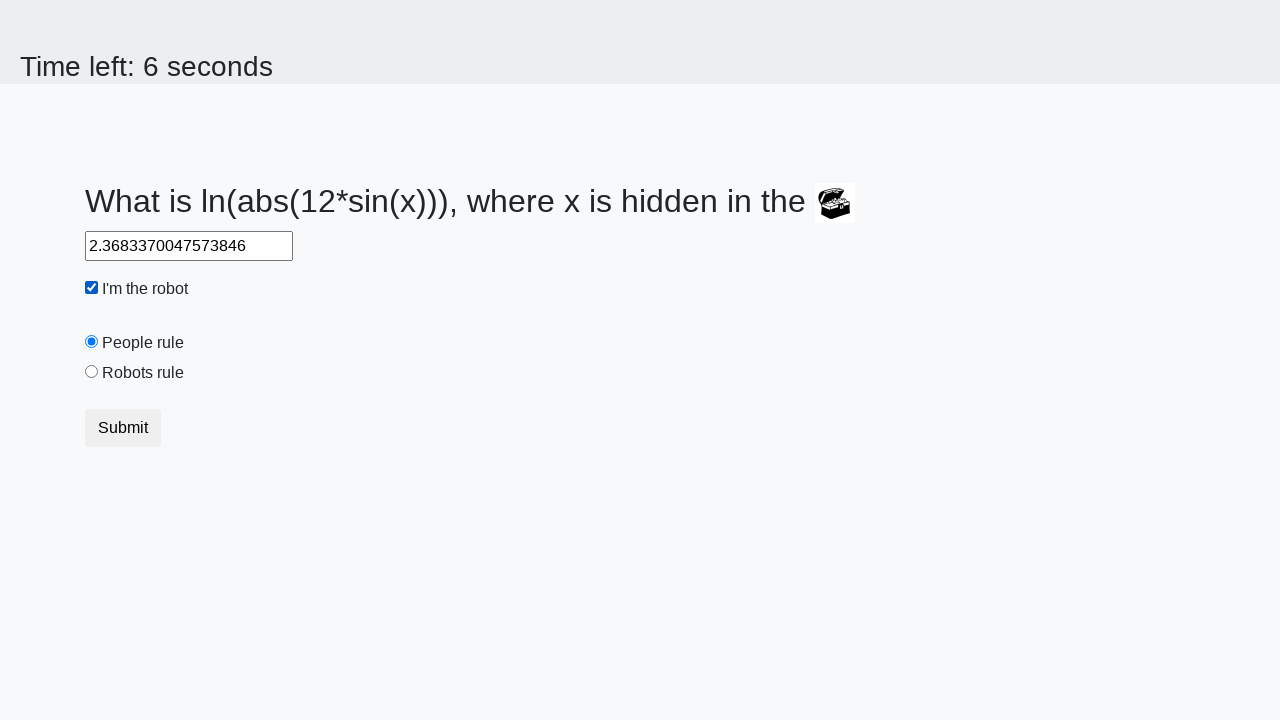

Selected the robots rule radio button at (92, 372) on #robotsRule
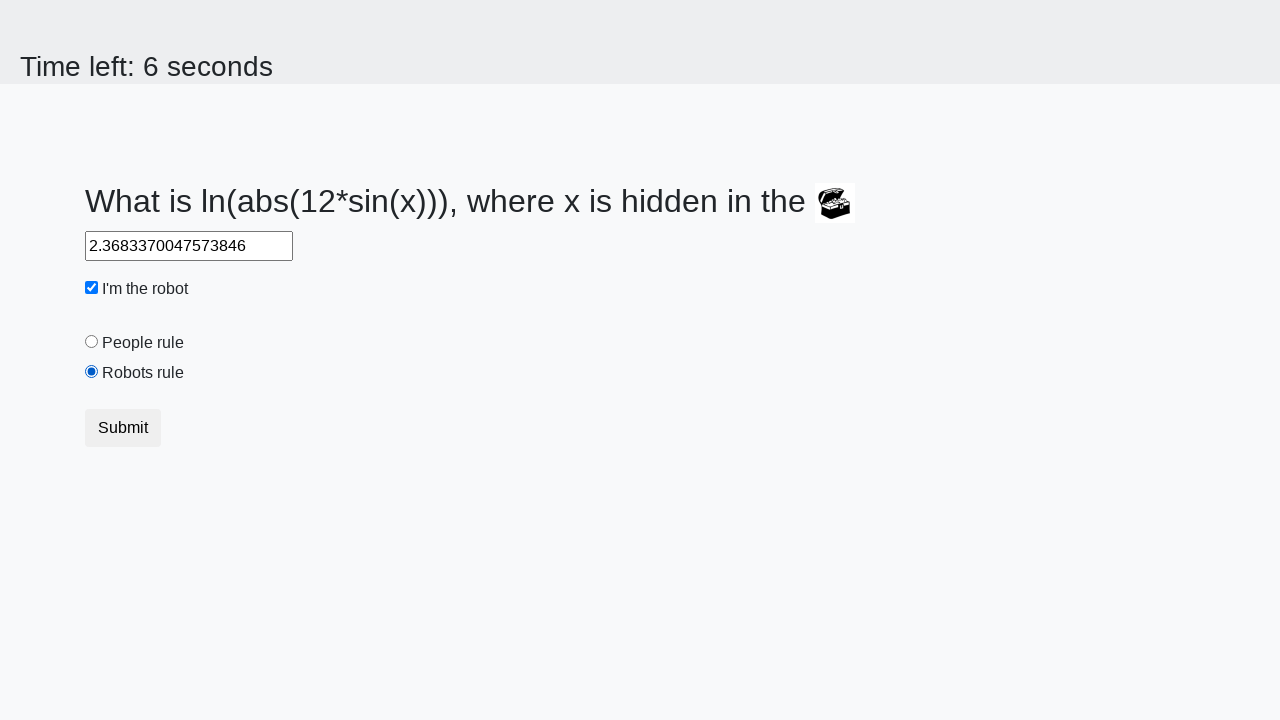

Clicked submit button to submit the form at (123, 428) on .btn-default
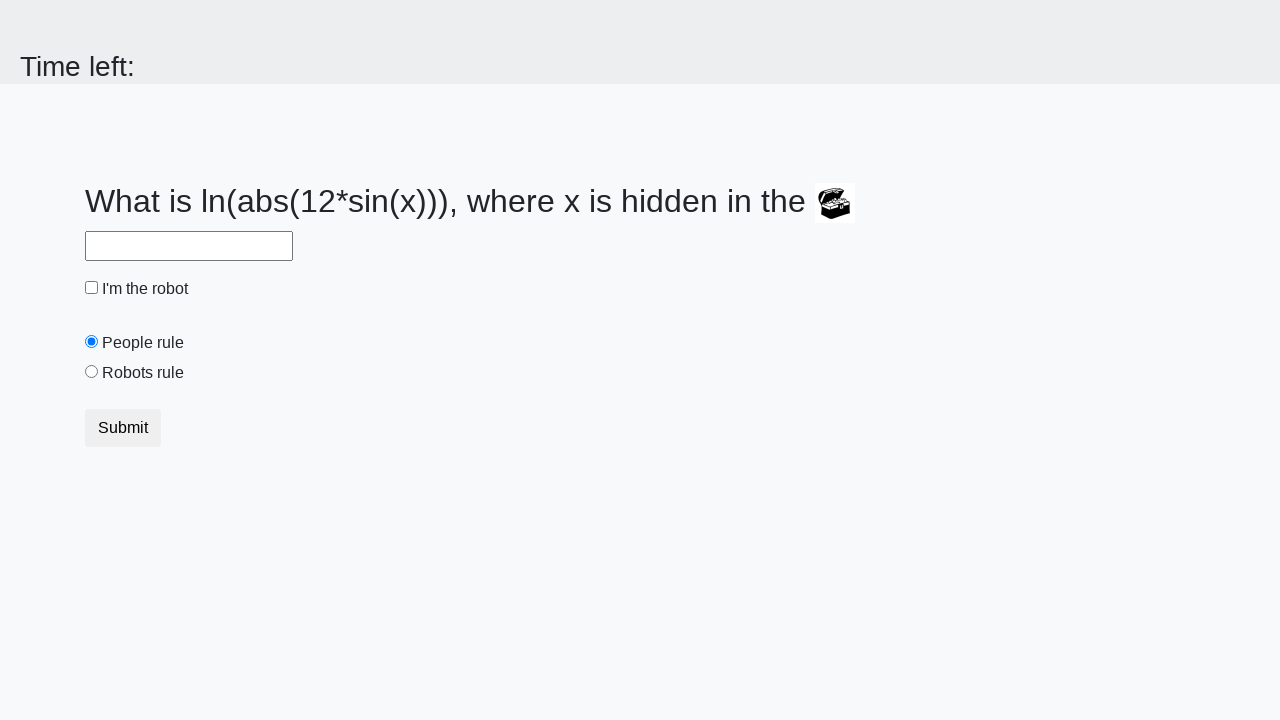

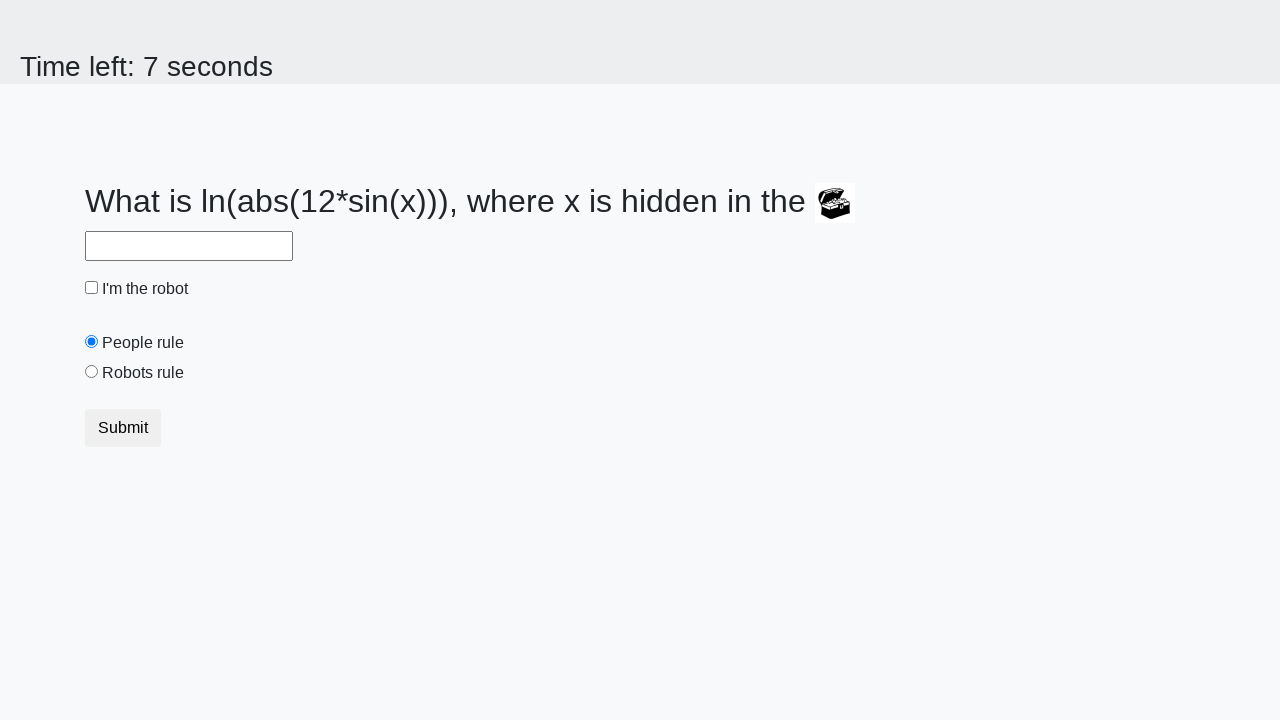